Tests file upload functionality by uploading an image file, selecting the "it's an image" checkbox, and submitting the form

Starting URL: https://testpages.herokuapp.com/styled/file-upload-test.html

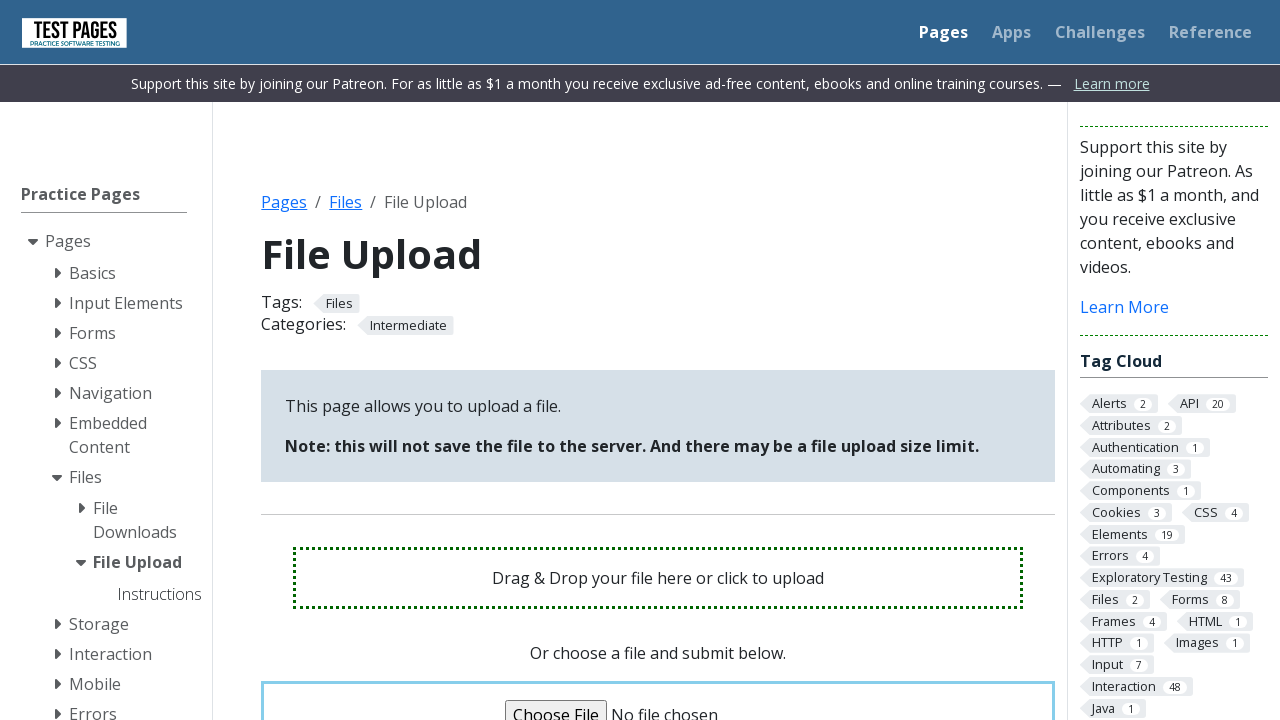

Created temporary test image file
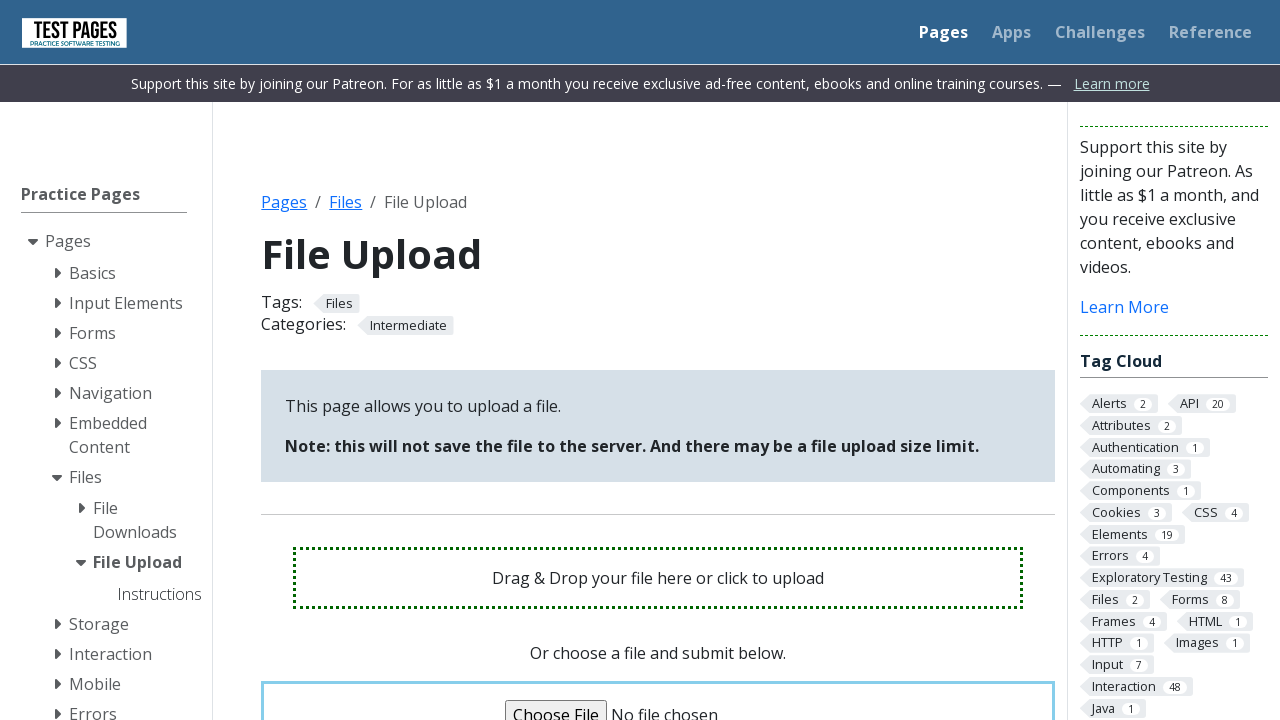

File input element is present
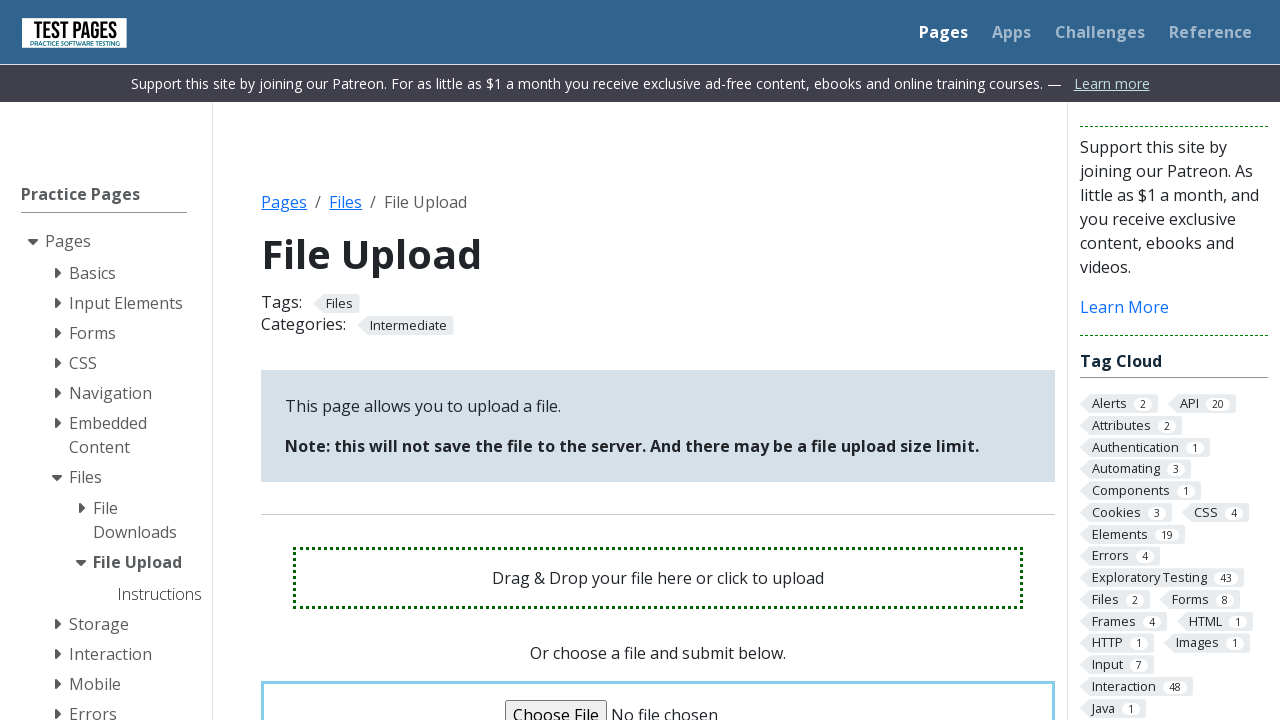

Uploaded test image file
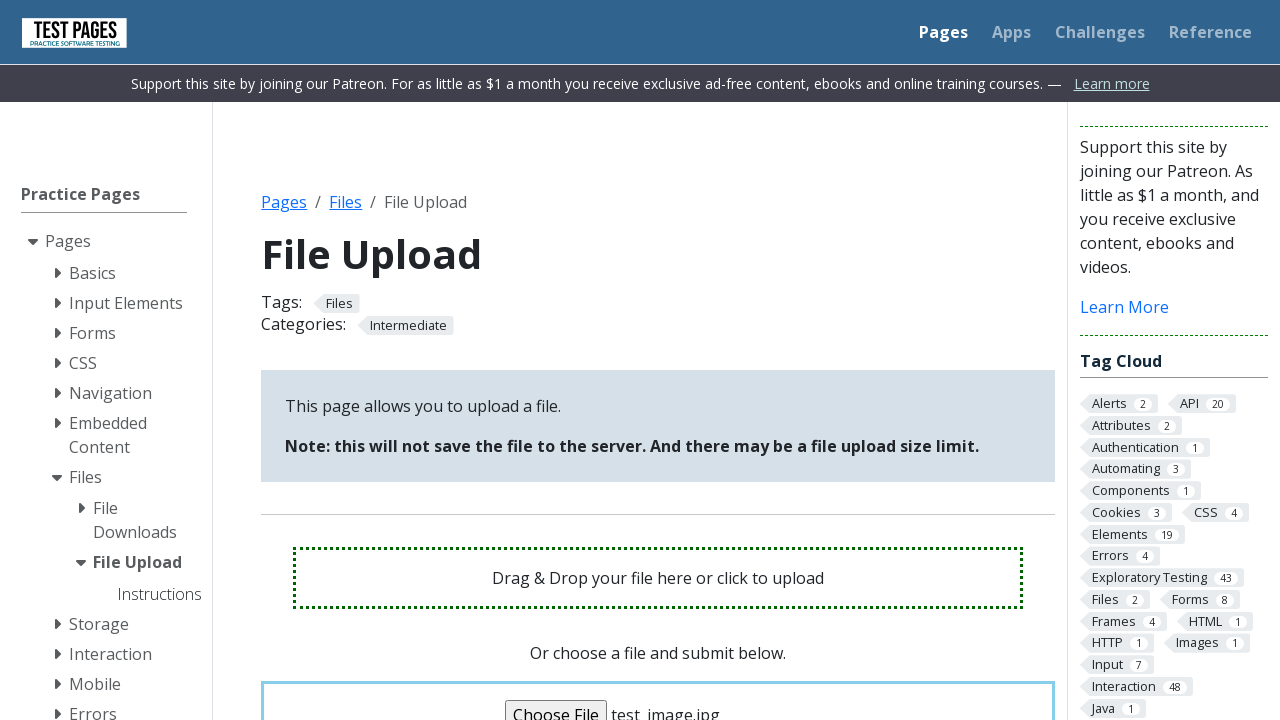

Clicked 'it's an image' checkbox at (571, 713) on input#itsanimage
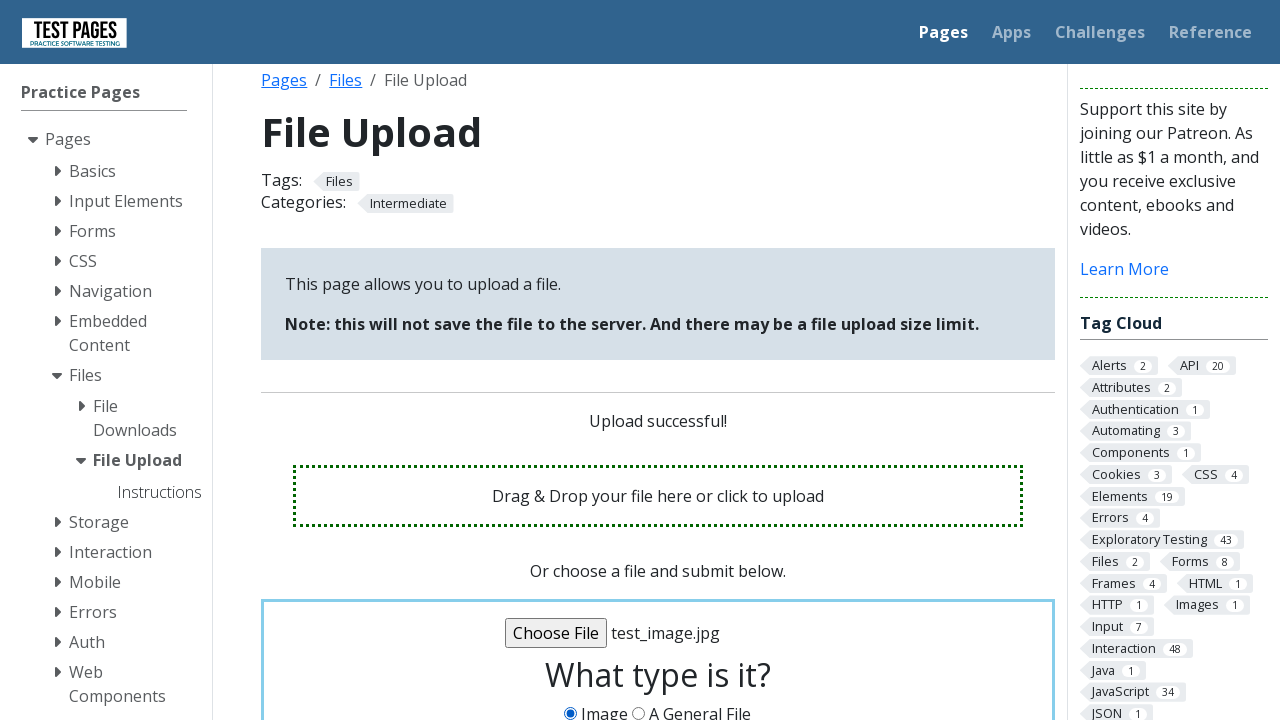

Clicked submit button to upload file at (658, 361) on input[type='submit']
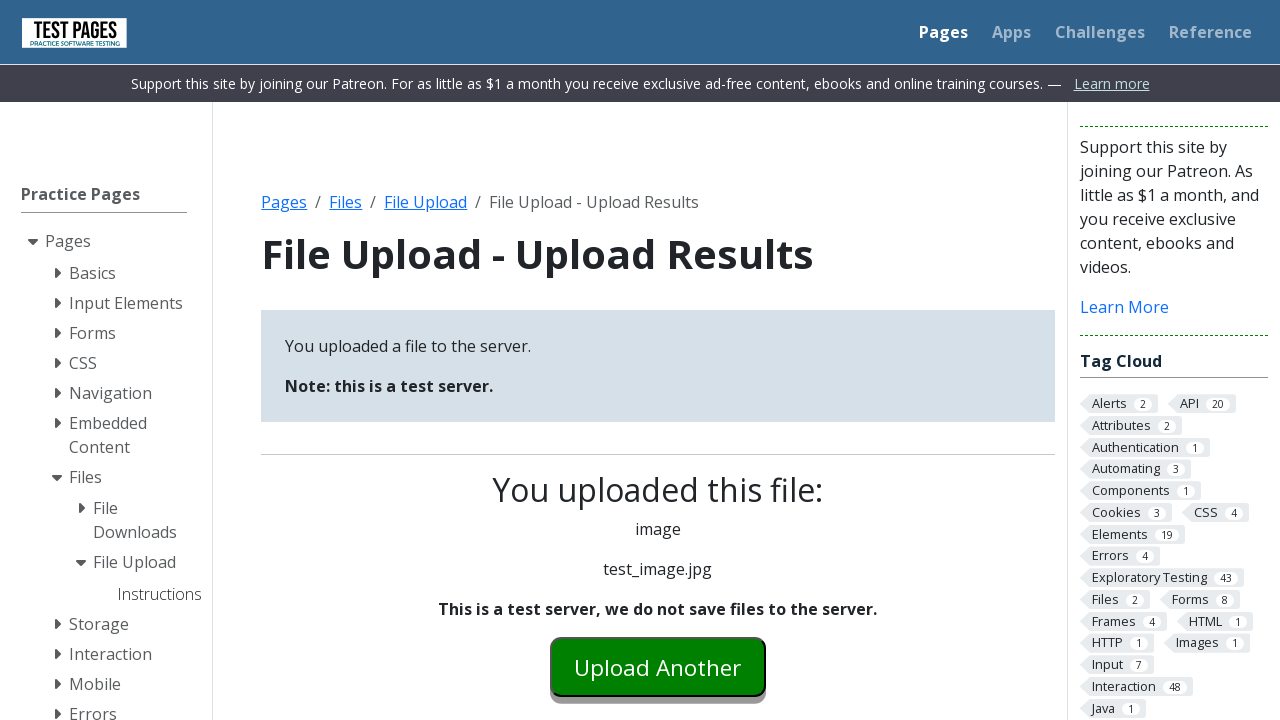

Form submission completed and page loaded
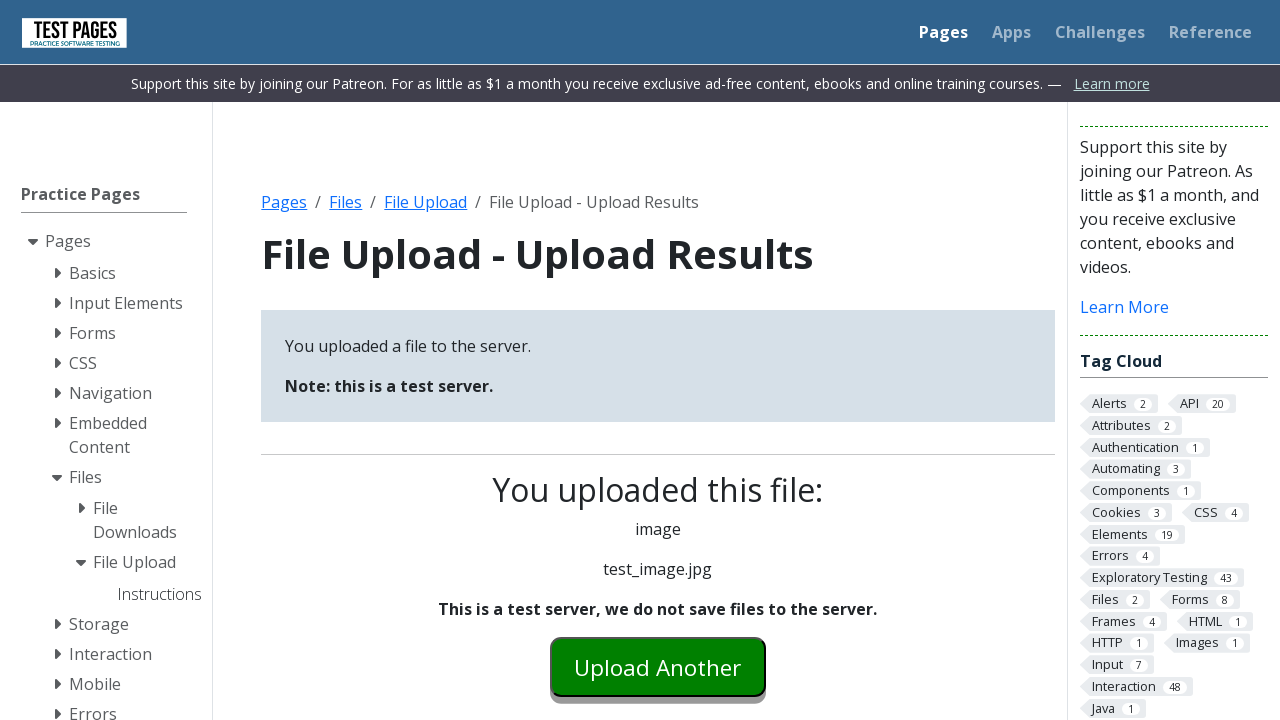

Cleaned up temporary test image file
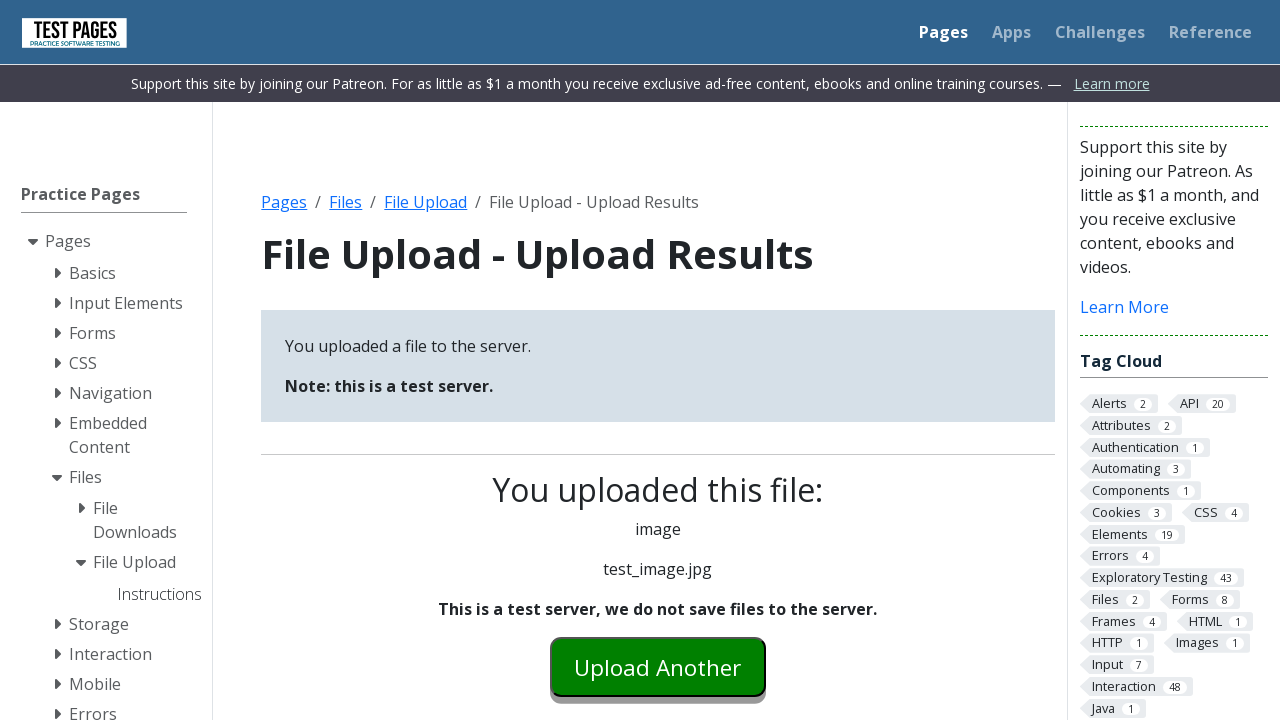

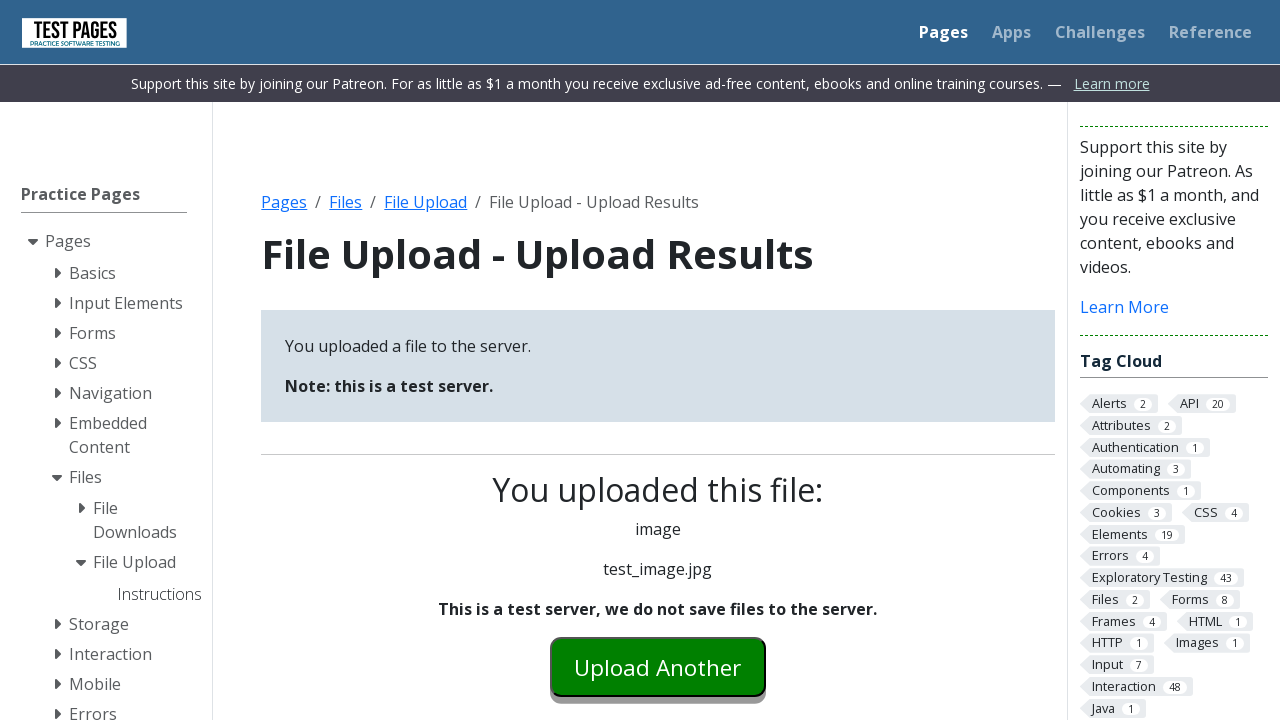